Tests a tutorial form by filling text fields (name, email, phone), selecting a dropdown option, enabling a checkbox, and clicking the submit button to navigate to a redirect page.

Starting URL: http://qxf2.com/selenium-tutorial-main

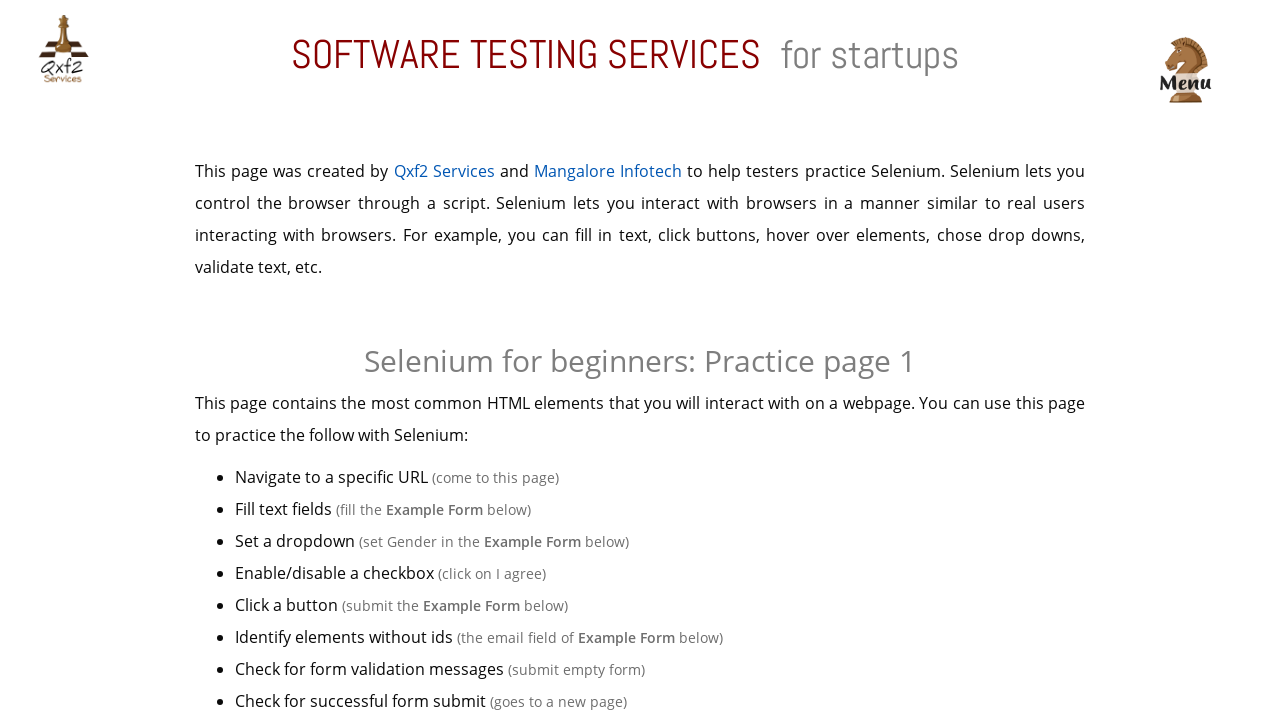

Tutorial form table loaded and visible
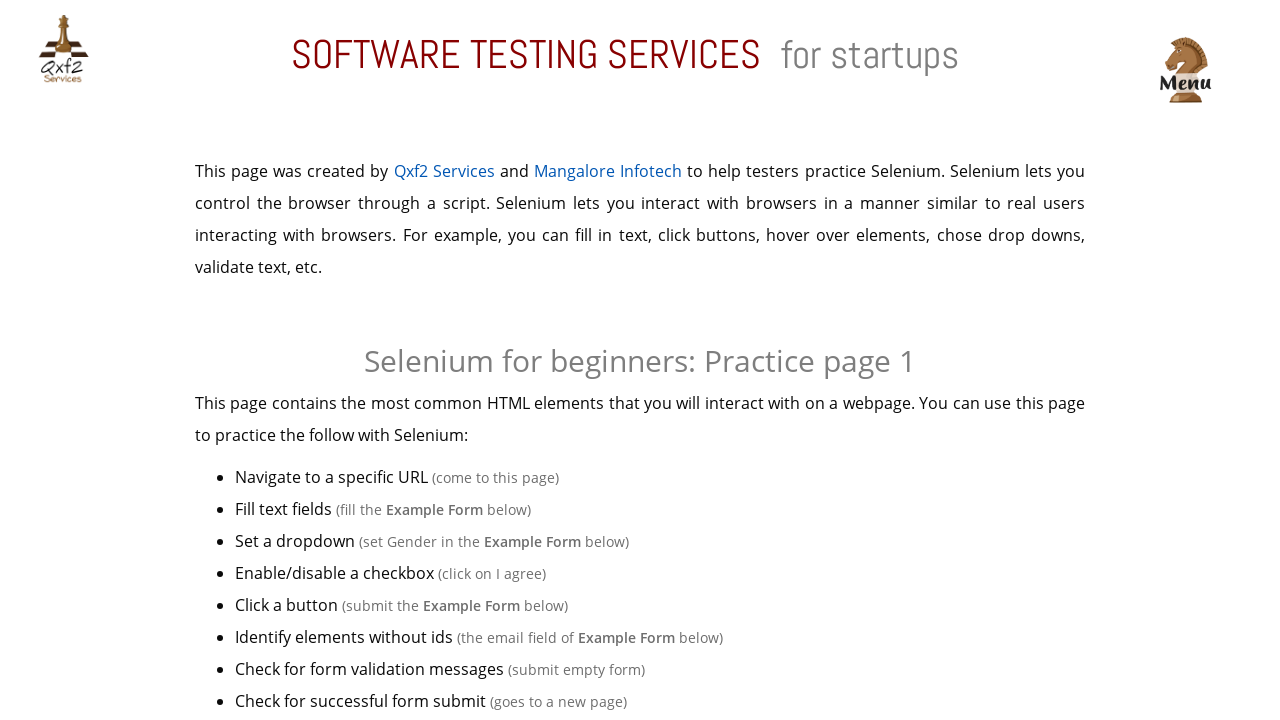

Filled name field with 'samah' on input#name
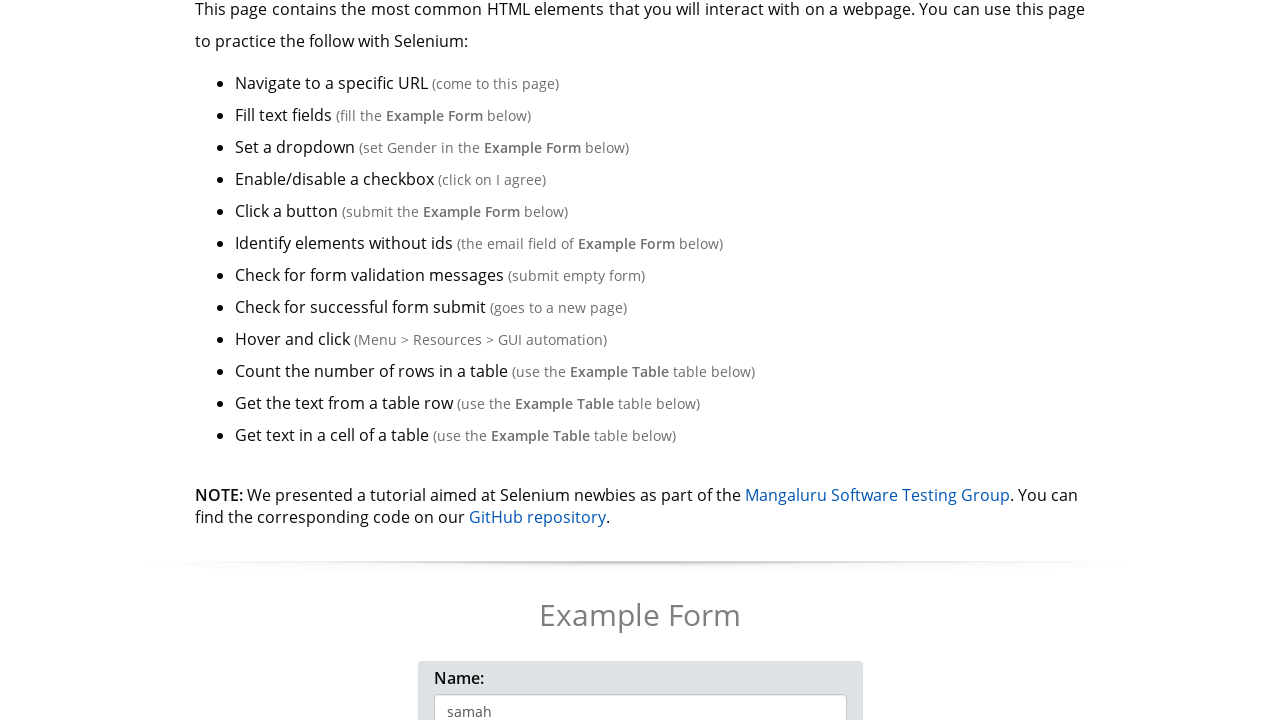

Filled email field with 'samah.a.quran@qxf2.com' on input[name='email']
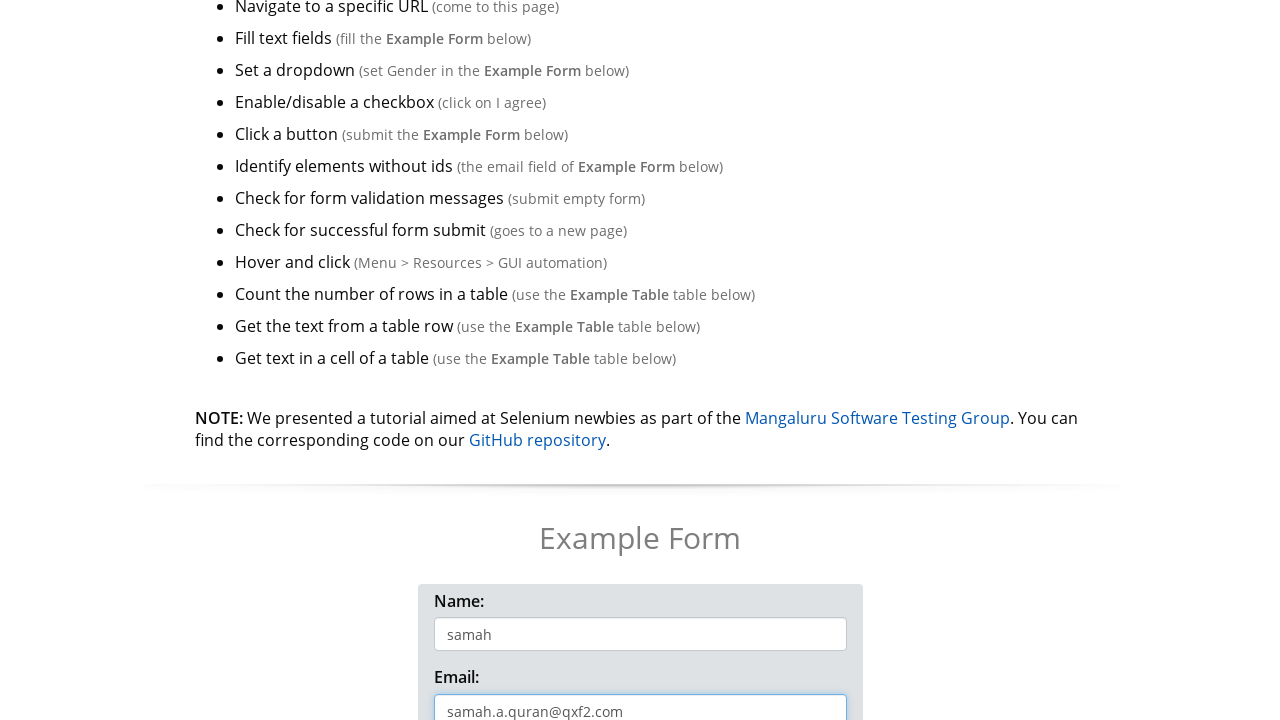

Filled phone field with '9999999999' on input#phone
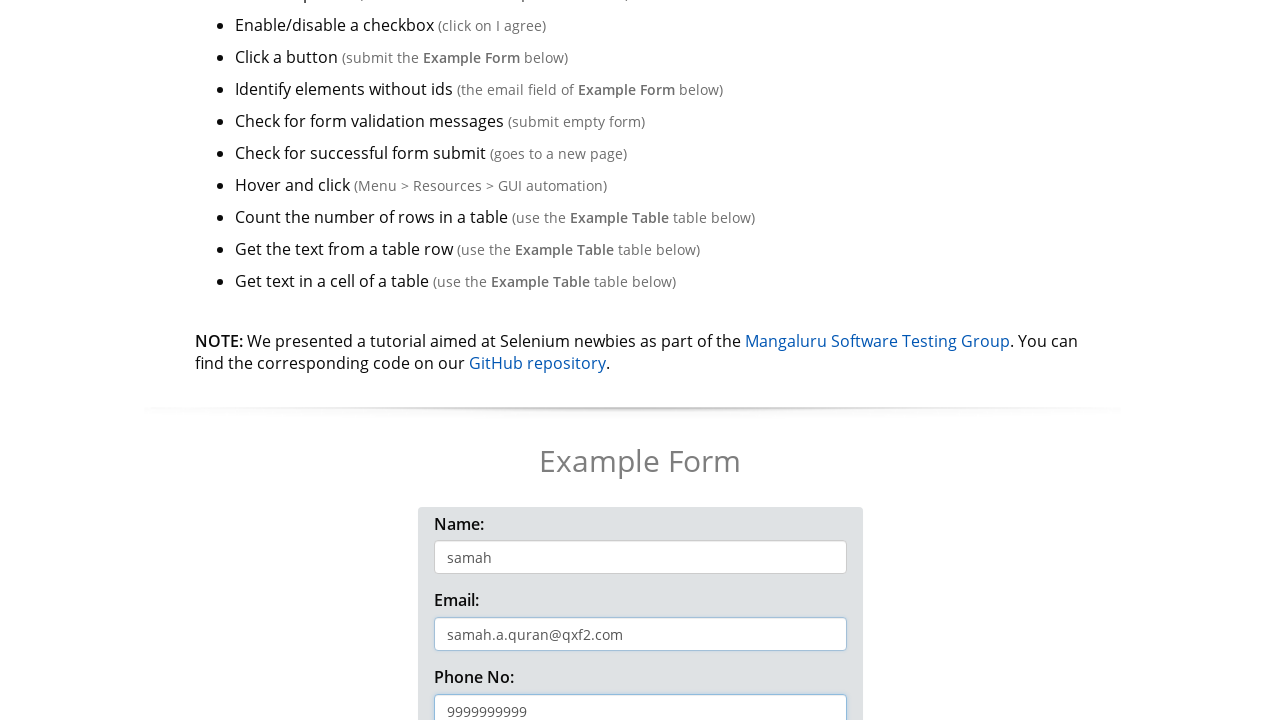

Opened dropdown menu at (478, 360) on button[data-toggle='dropdown']
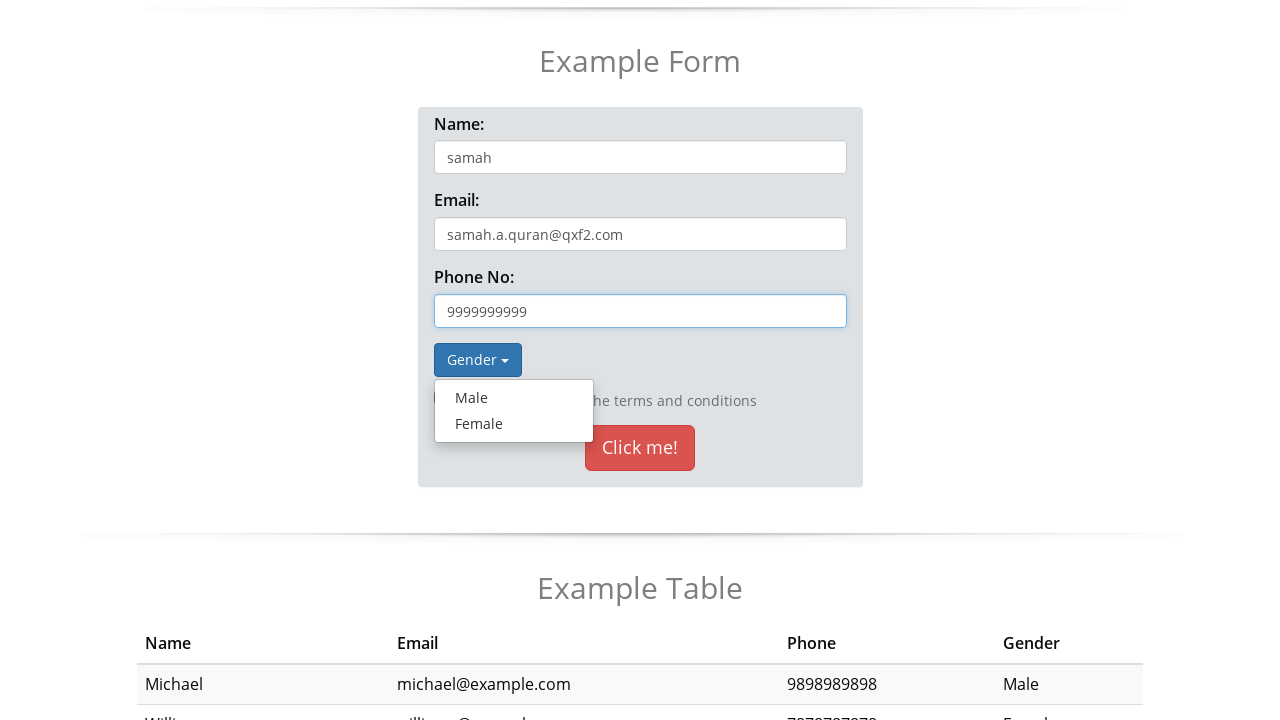

Selected 'Male' option from dropdown at (514, 398) on a:text('Male')
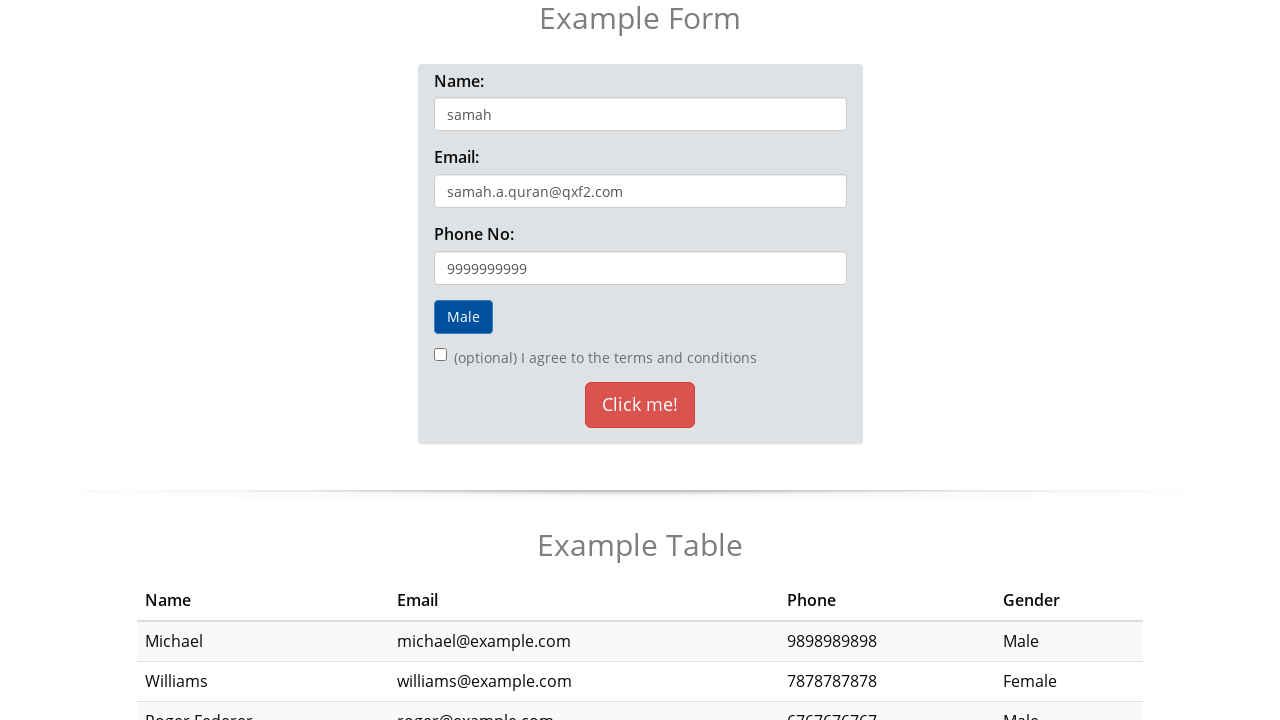

Enabled the checkbox at (440, 355) on input[type='checkbox']
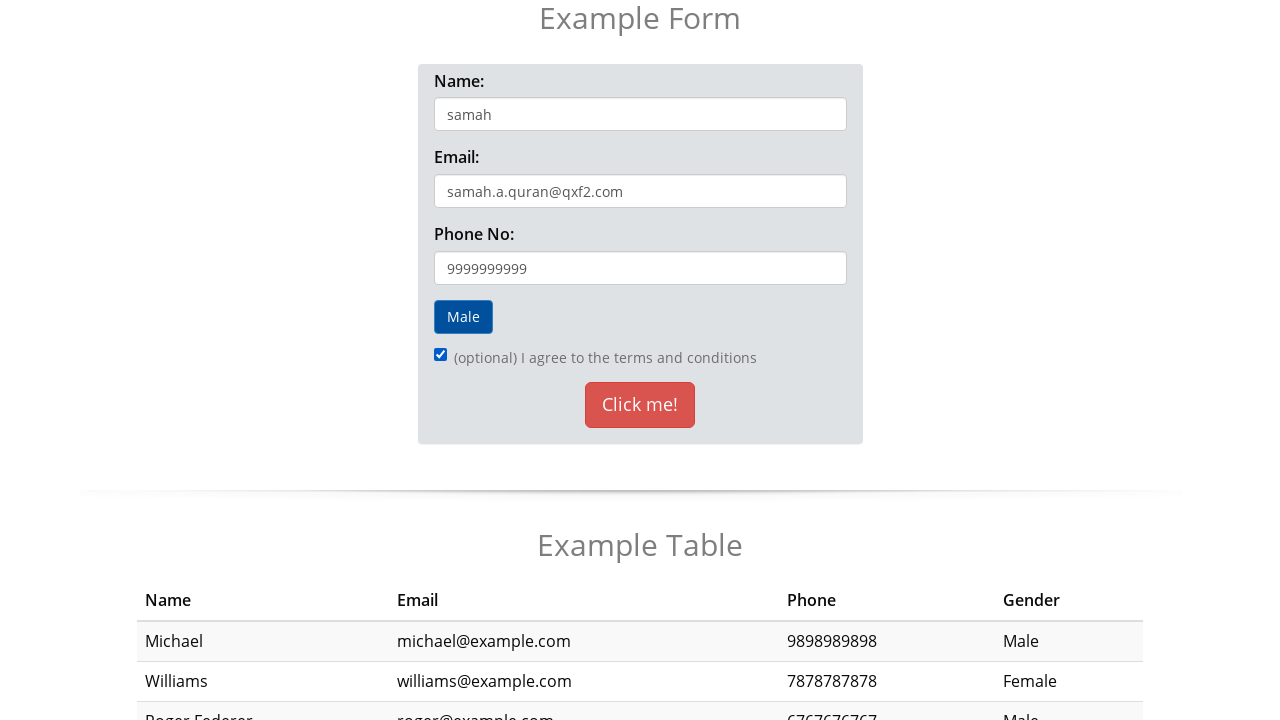

Clicked 'Click me!' submit button at (640, 405) on button:text('Click me!')
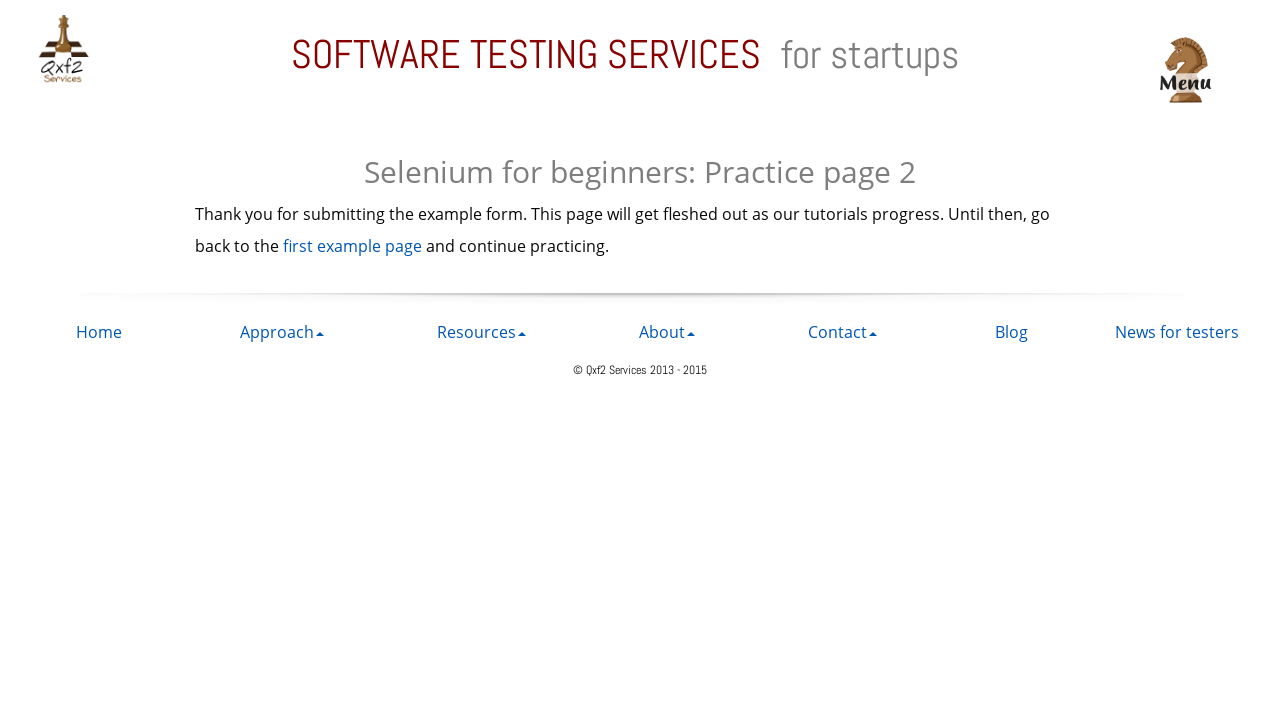

Navigated to redirect page successfully
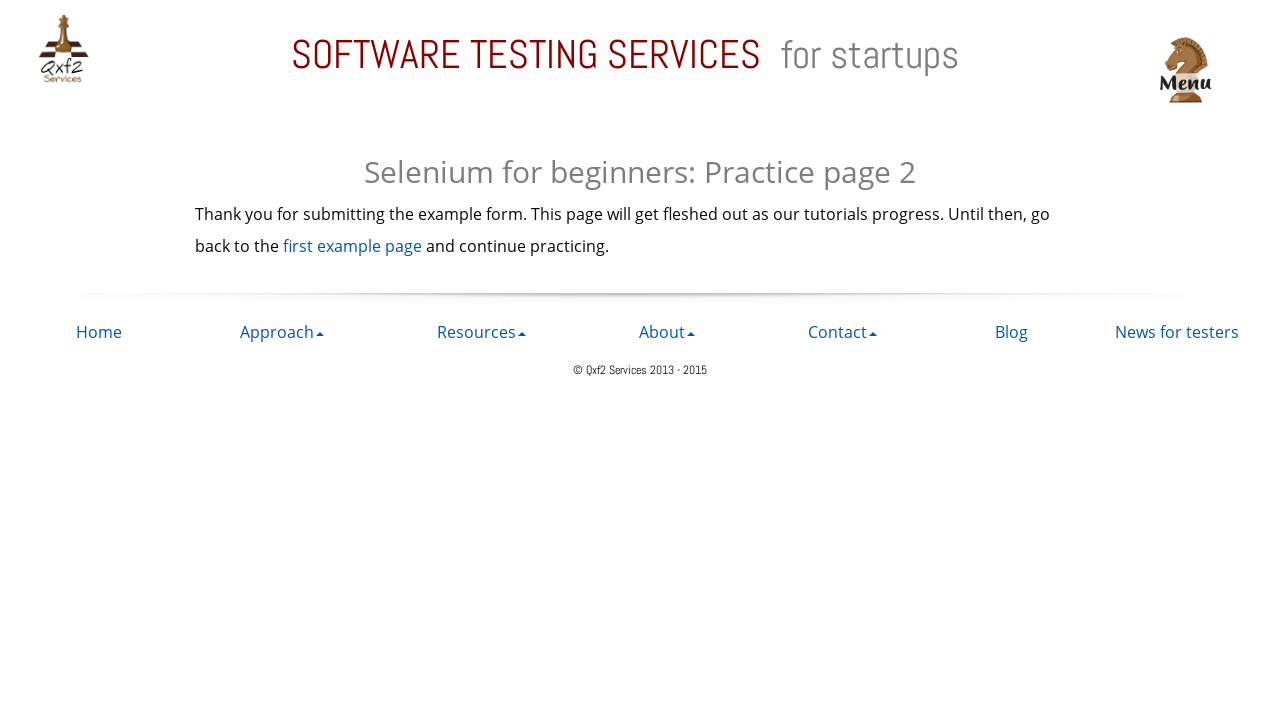

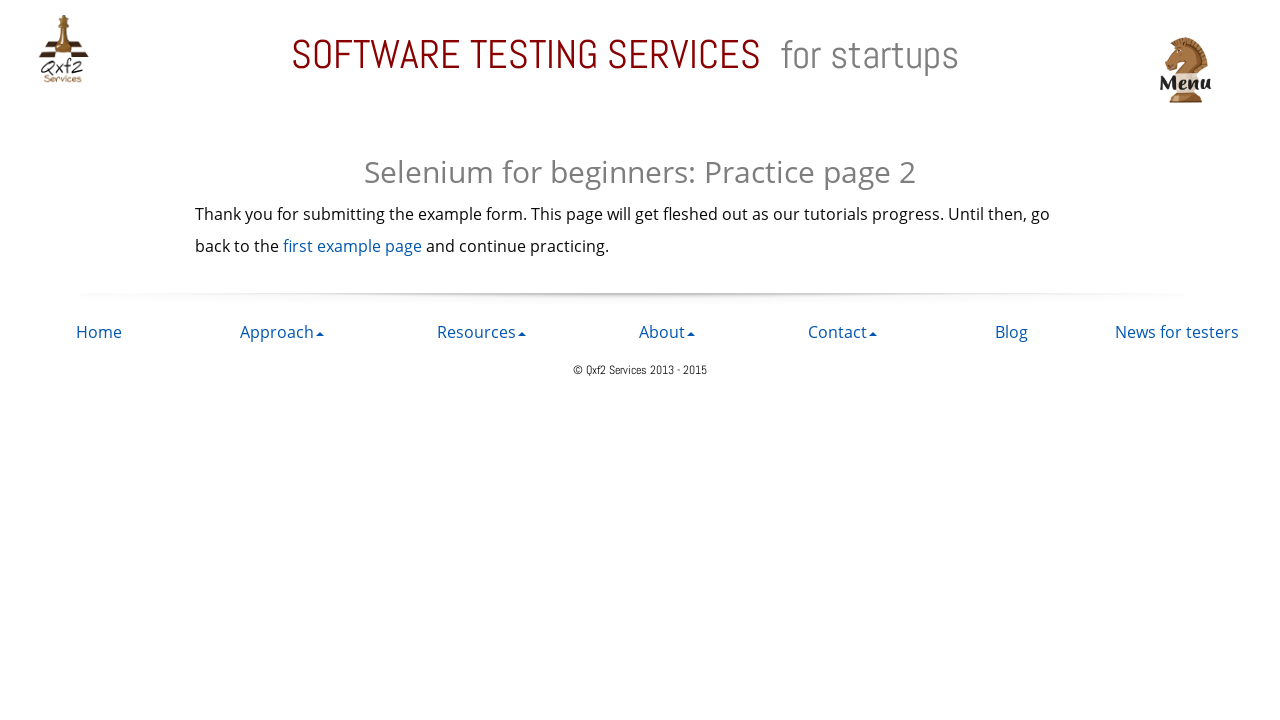